Tests GitHub search functionality by searching for a repository and verifying that an issue with number 1 exists in the Issues tab

Starting URL: https://github.com

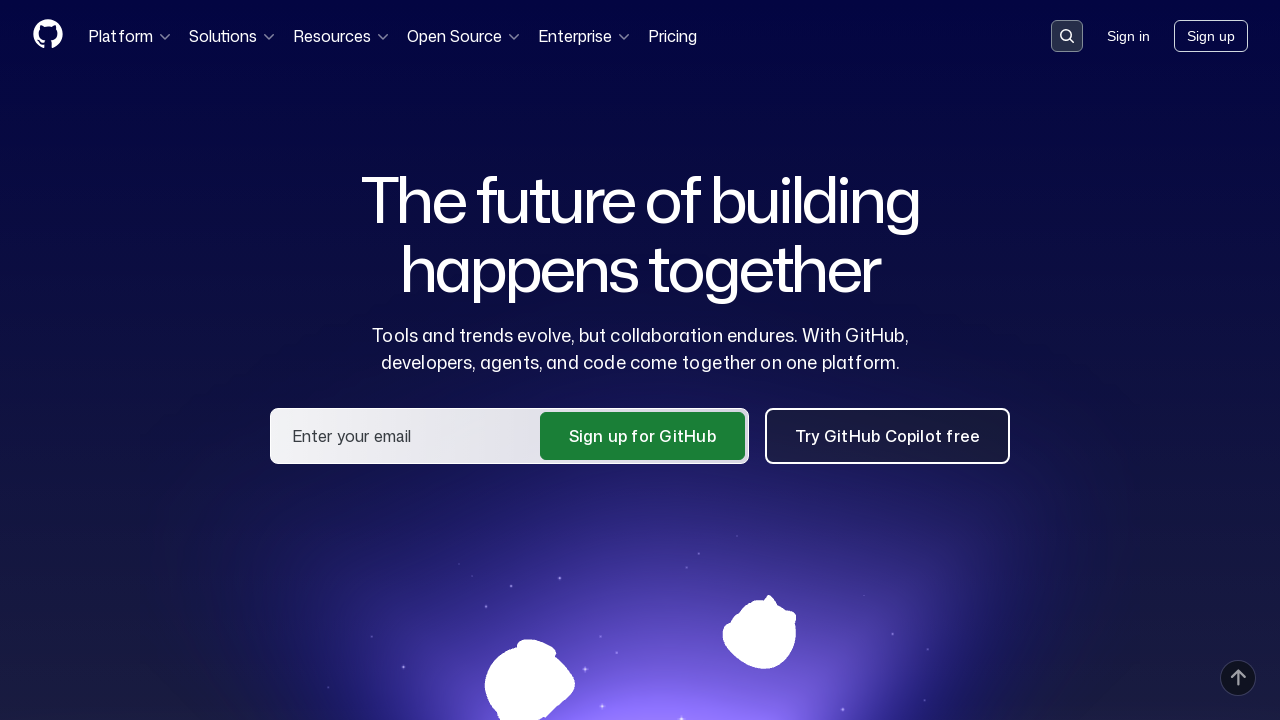

Clicked search button in header at (1067, 36) on .header-search-button
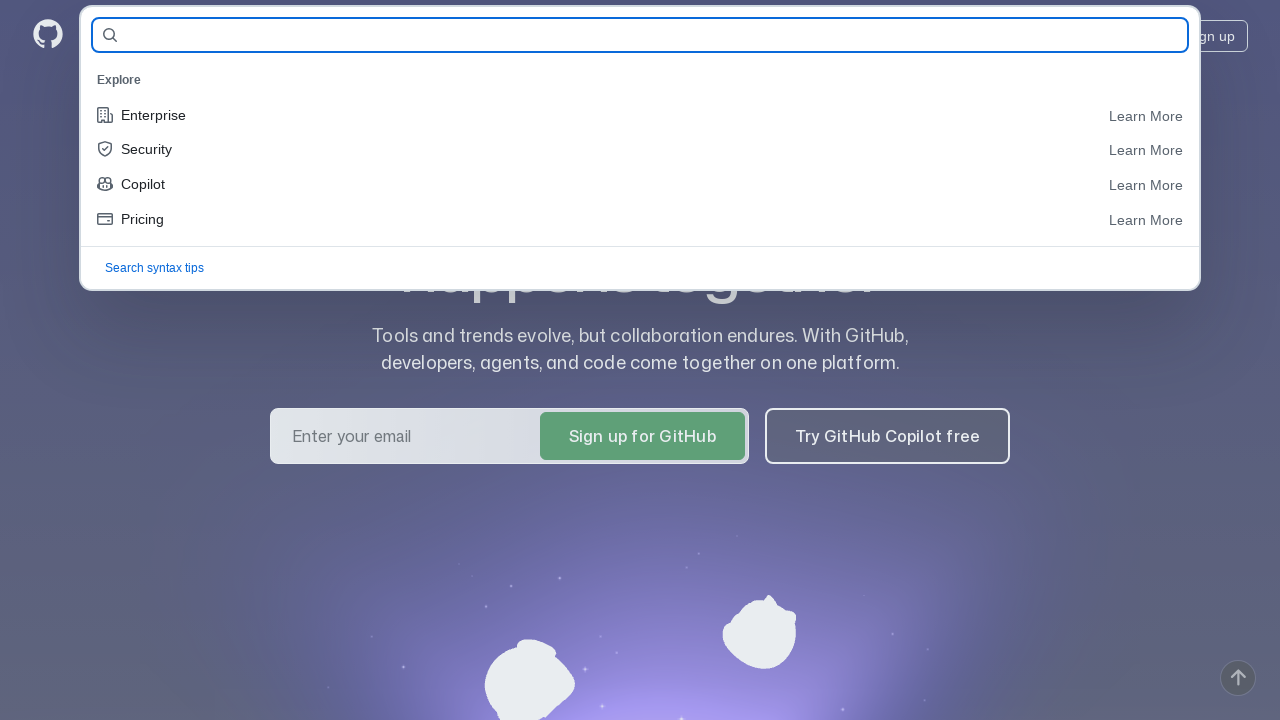

Filled search field with 'tlstooo/demoqa' on #query-builder-test
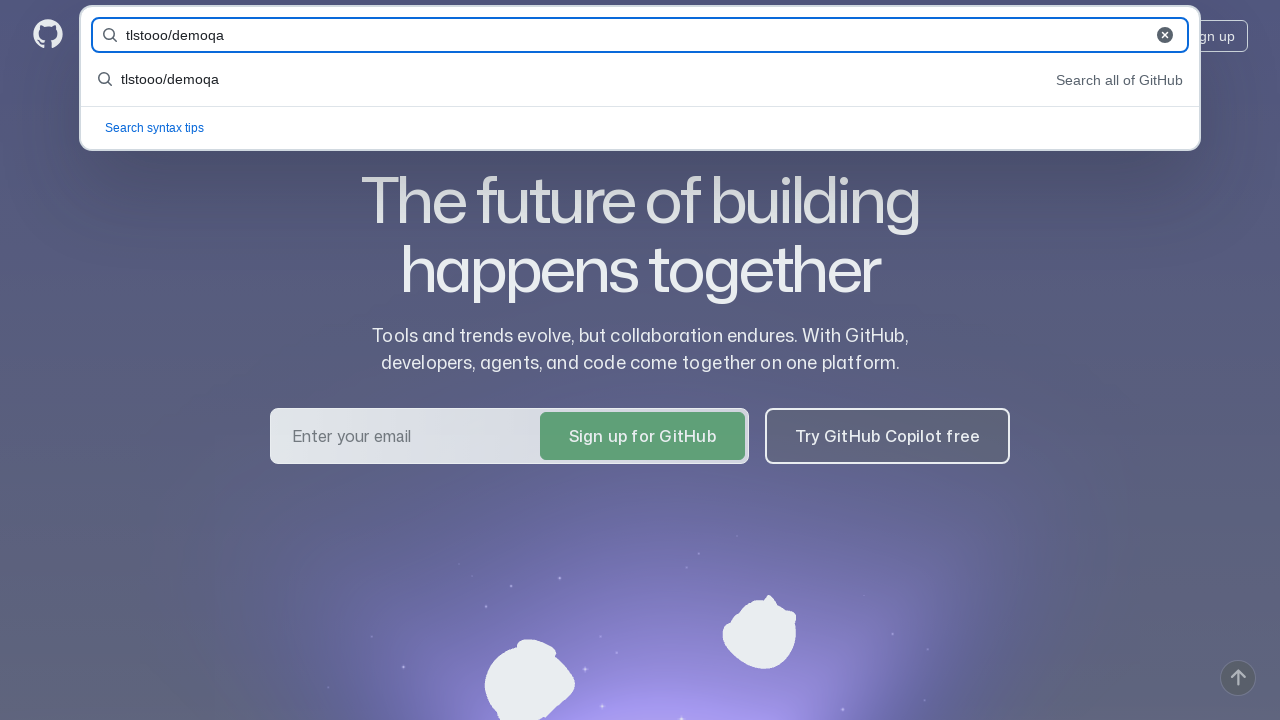

Submitted search form by pressing Enter on #query-builder-test
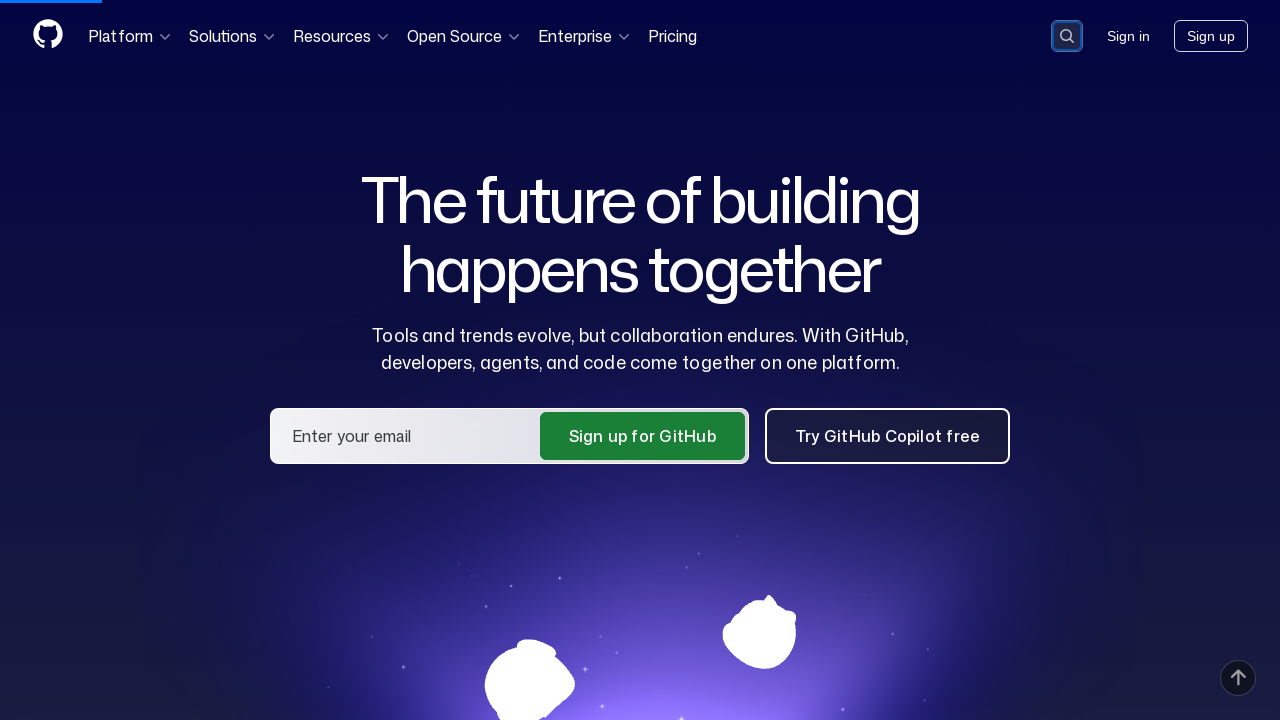

Clicked on repository link 'tlstooo/demoqa' in search results at (428, 161) on a:has-text('tlstooo/demoqa')
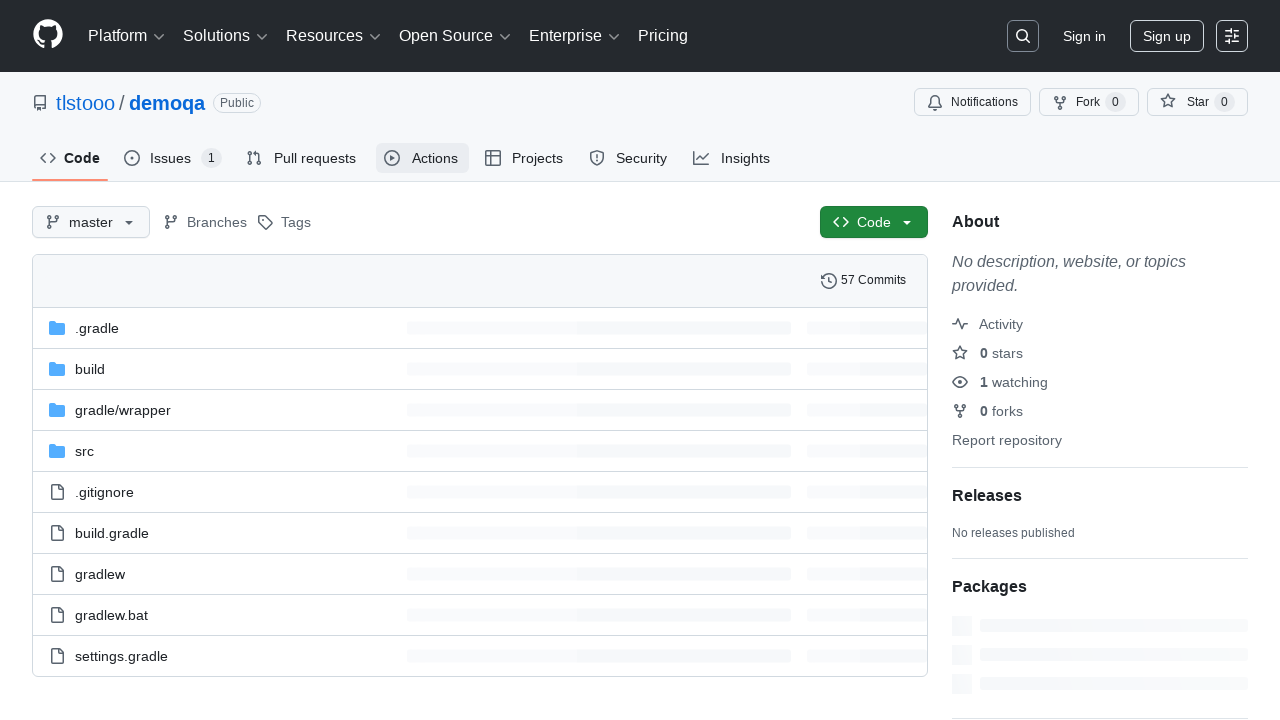

Clicked on Issues tab at (173, 158) on #issues-tab
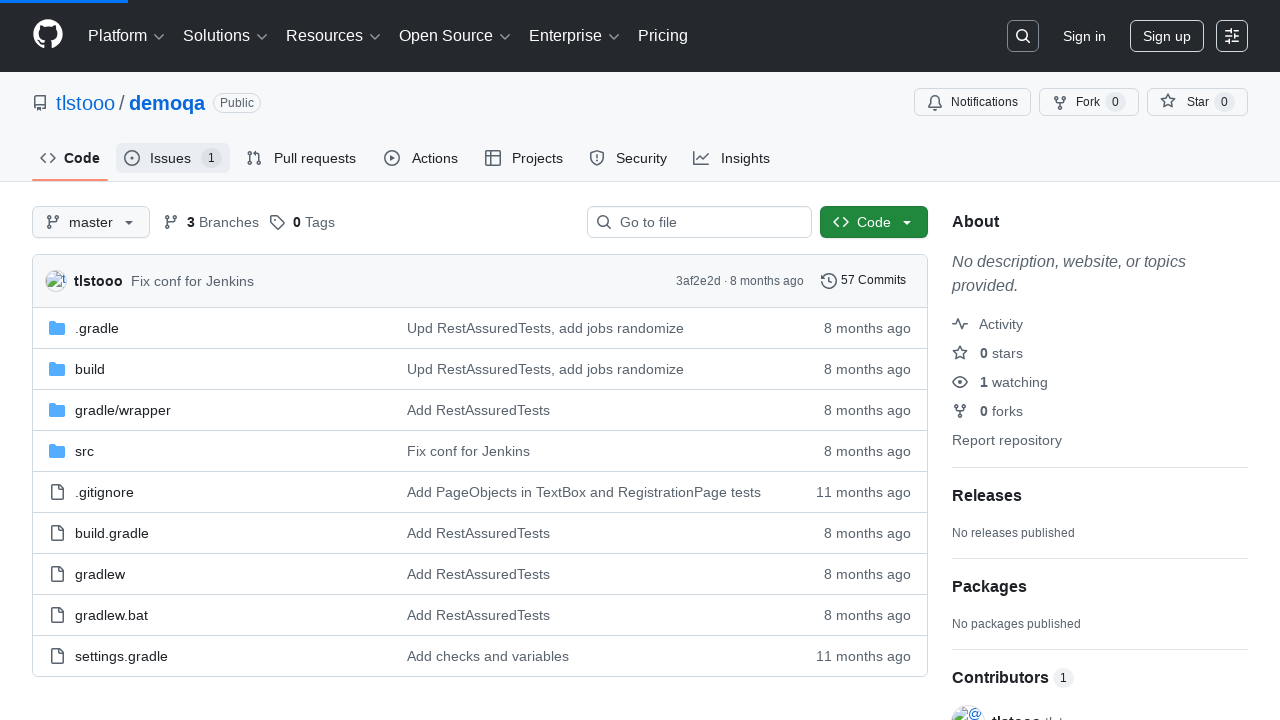

Verified issue #1 exists in Issues tab
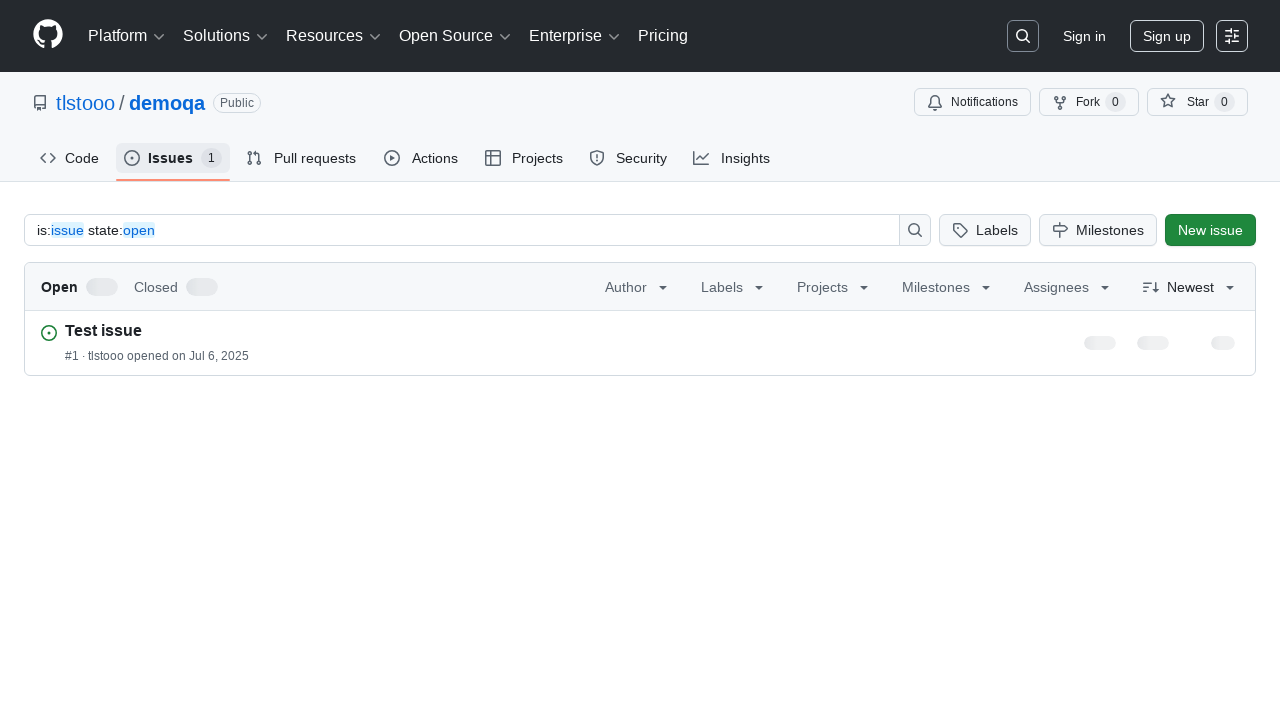

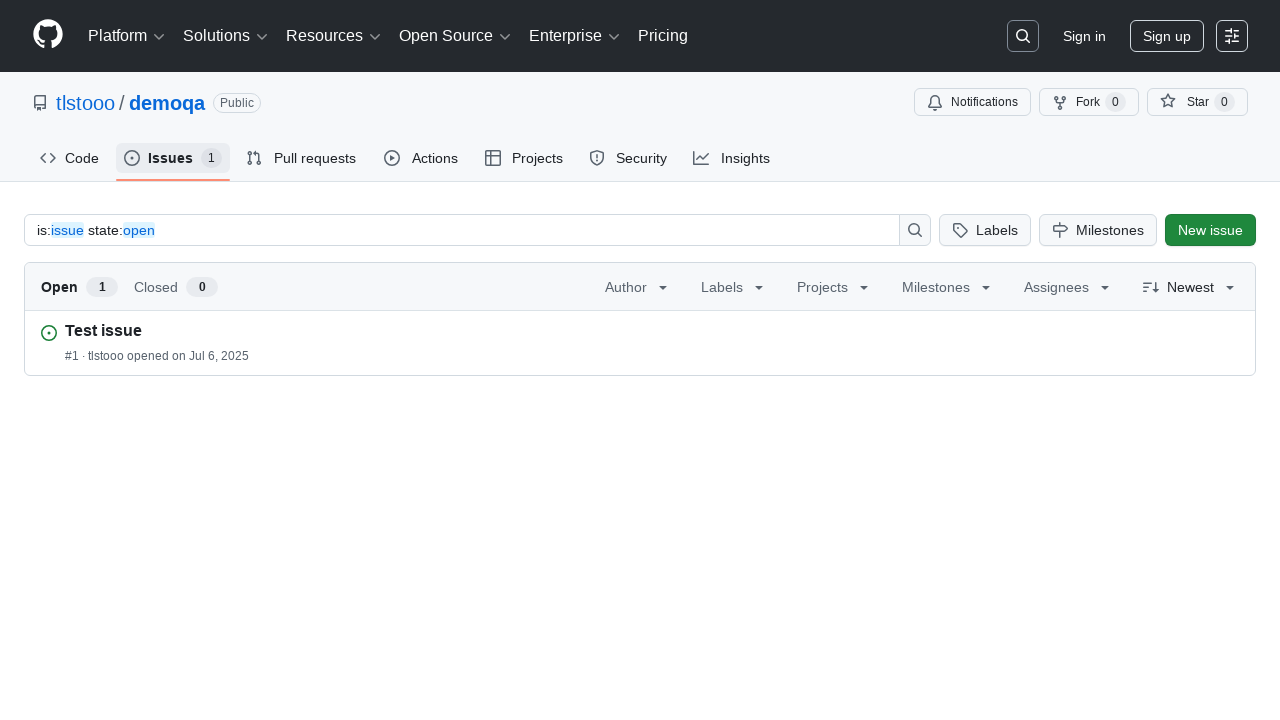